Navigates to Entry Ad page and clicks on the Entry Ad heading

Starting URL: https://the-internet.herokuapp.com/

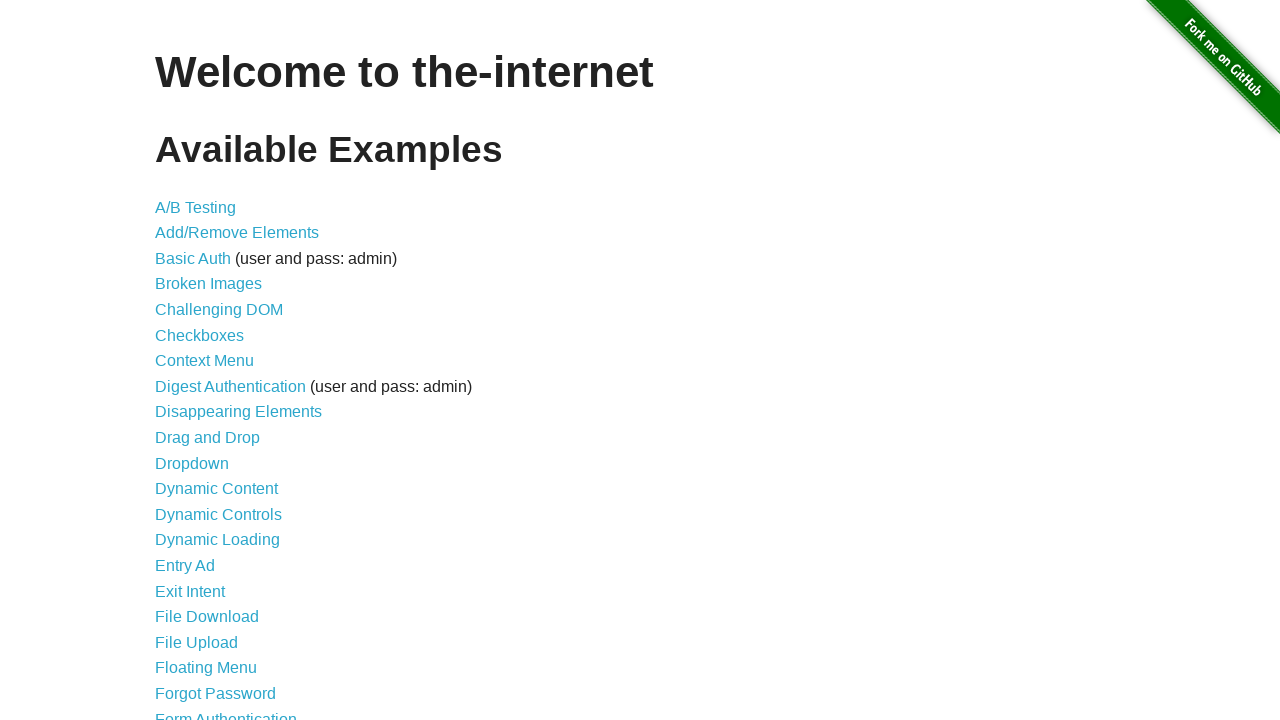

Clicked on Entry Ad link at (185, 566) on text=Entry Ad
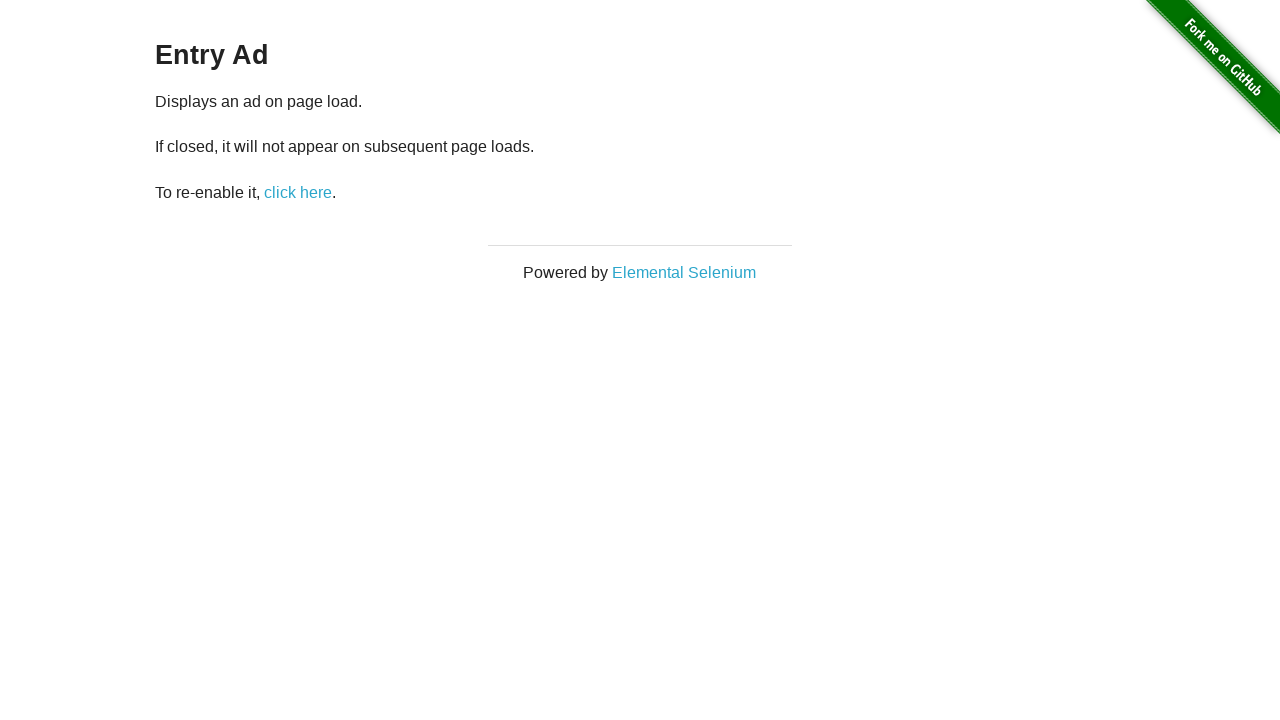

Clicked on Entry Ad heading at (640, 56) on h3:has-text('Entry Ad')
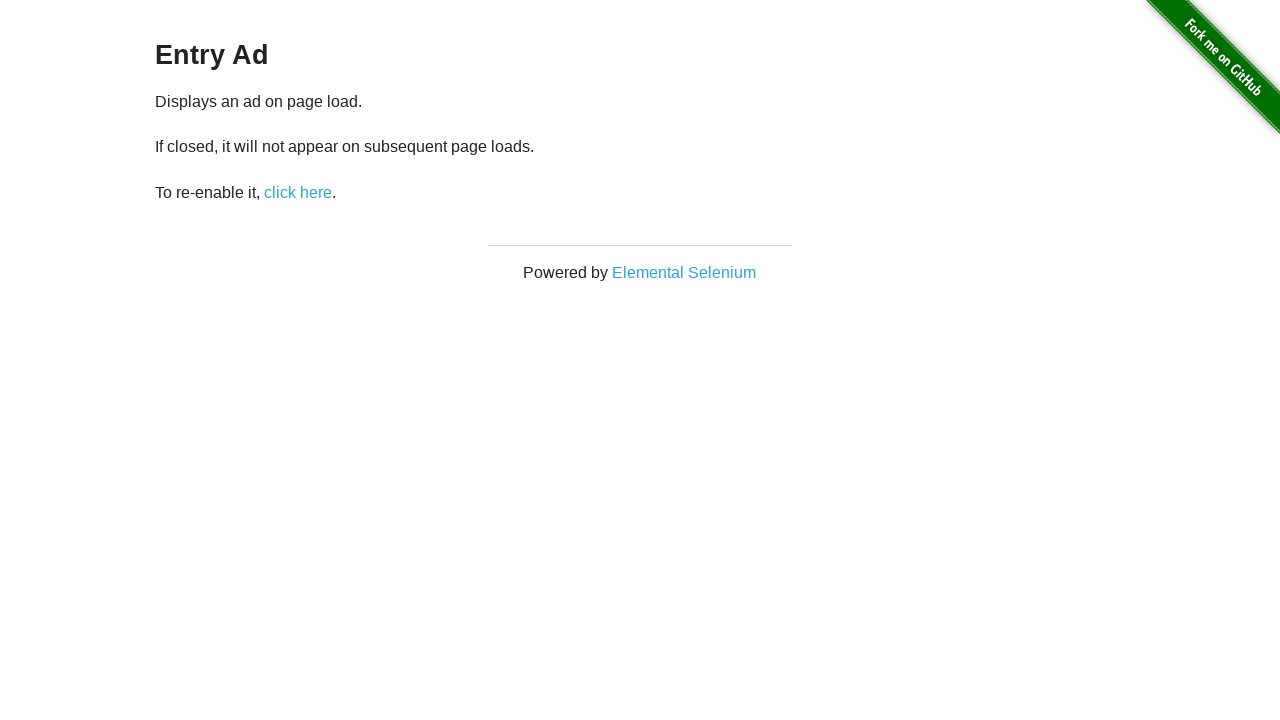

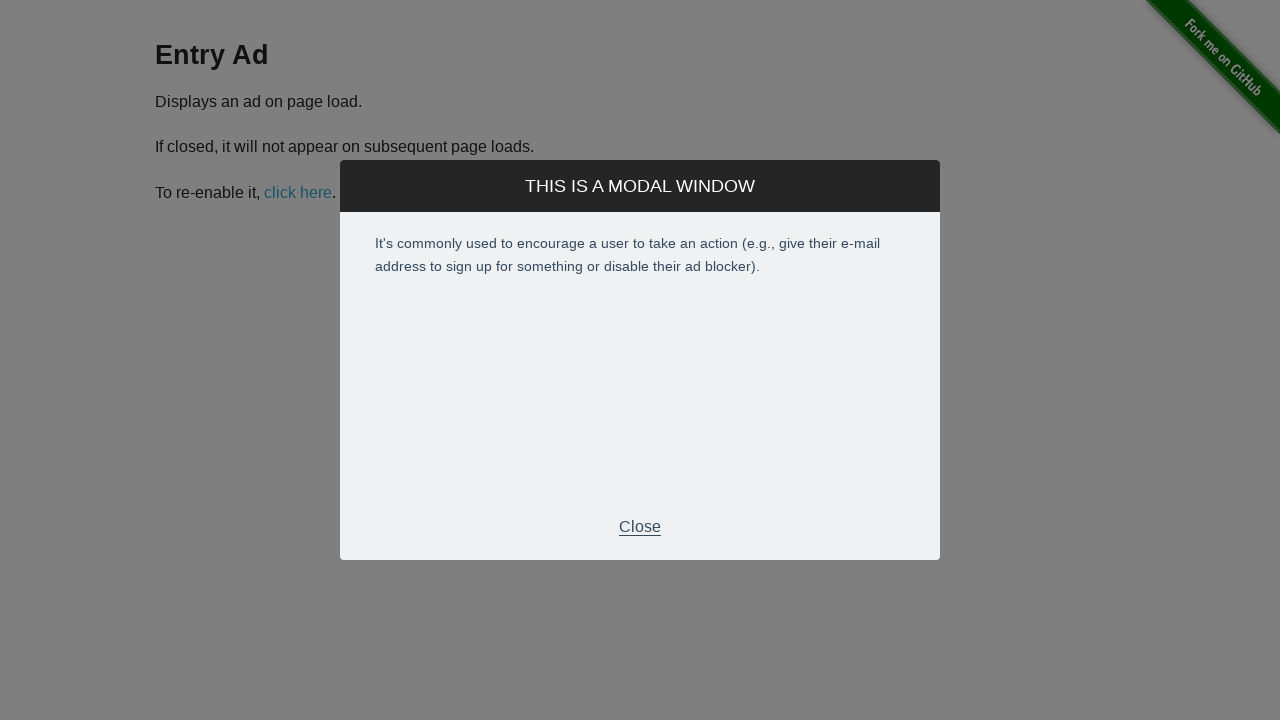